Interacts with a dropdown menu by clicking it and selecting an option by index

Starting URL: https://the-internet.herokuapp.com/dropdown

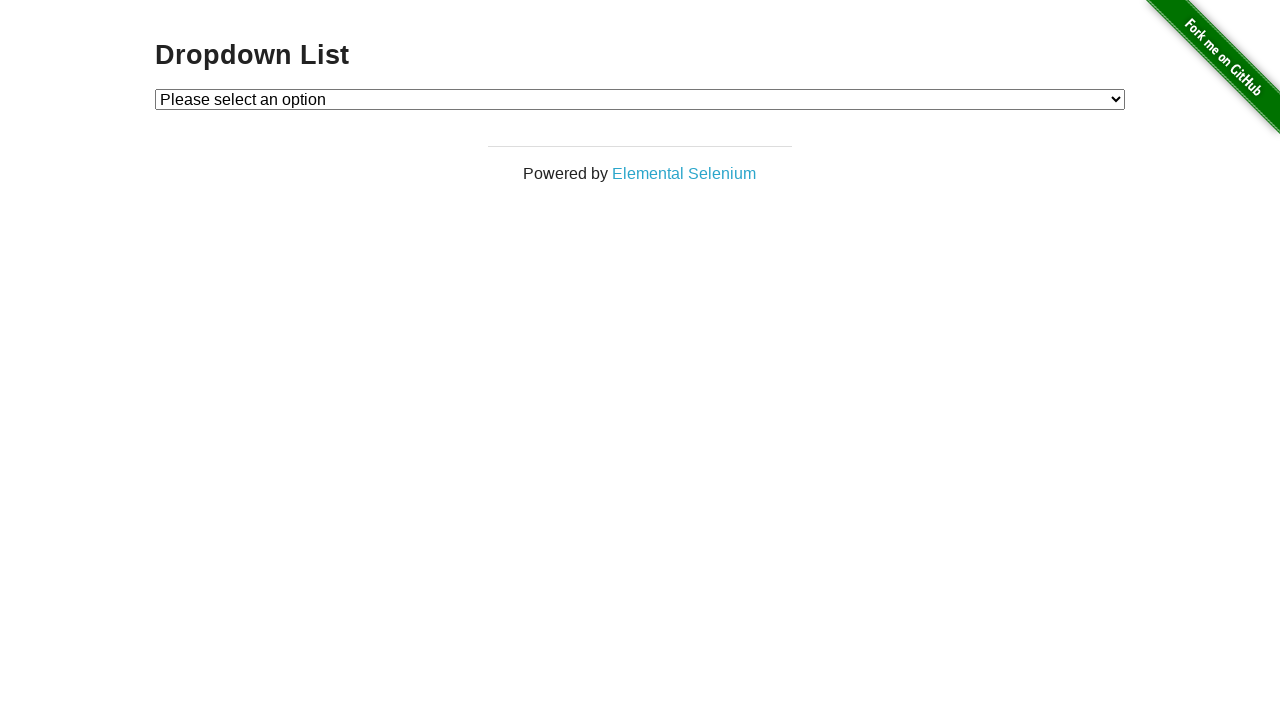

Clicked on the dropdown menu at (640, 99) on select#dropdown
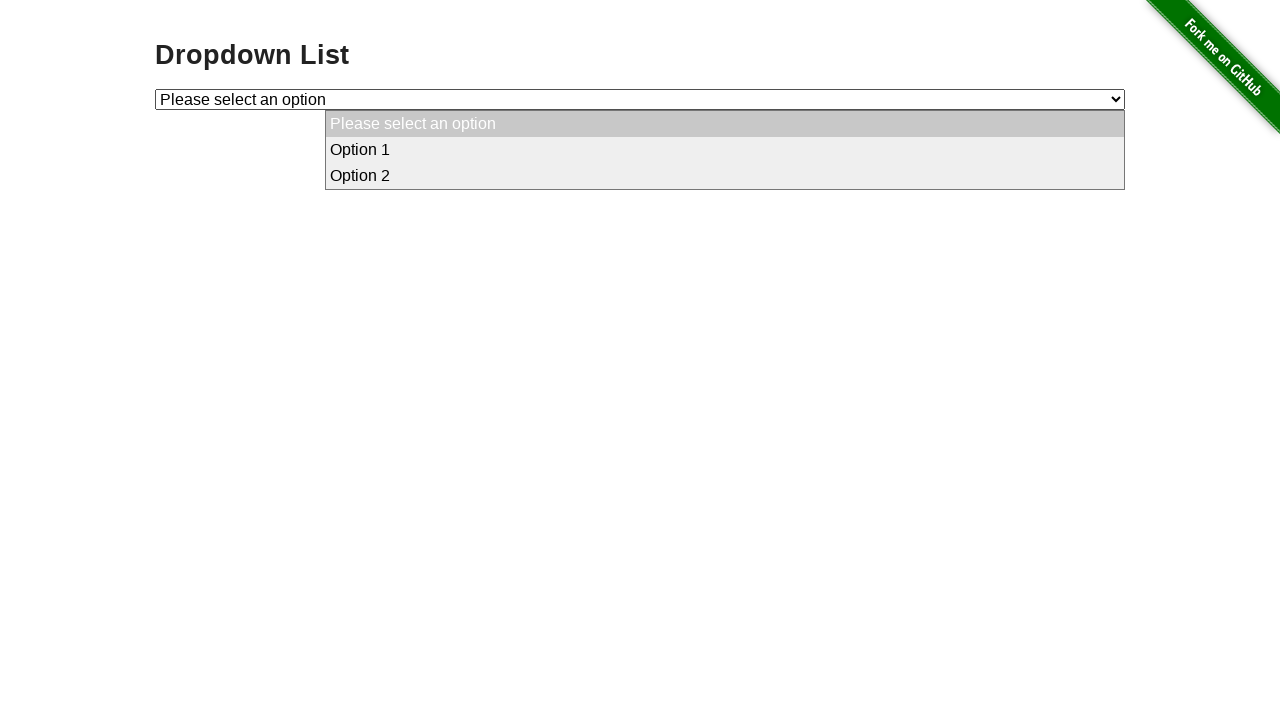

Selected option at index 1 from dropdown on select#dropdown
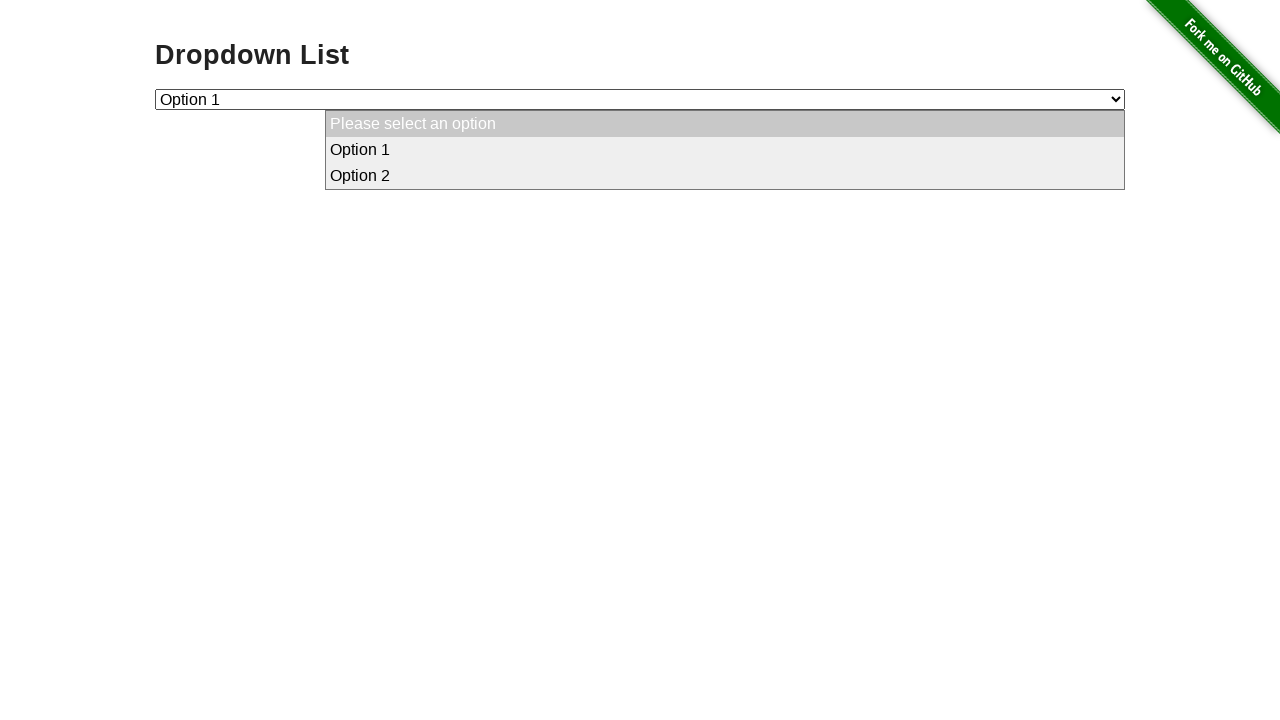

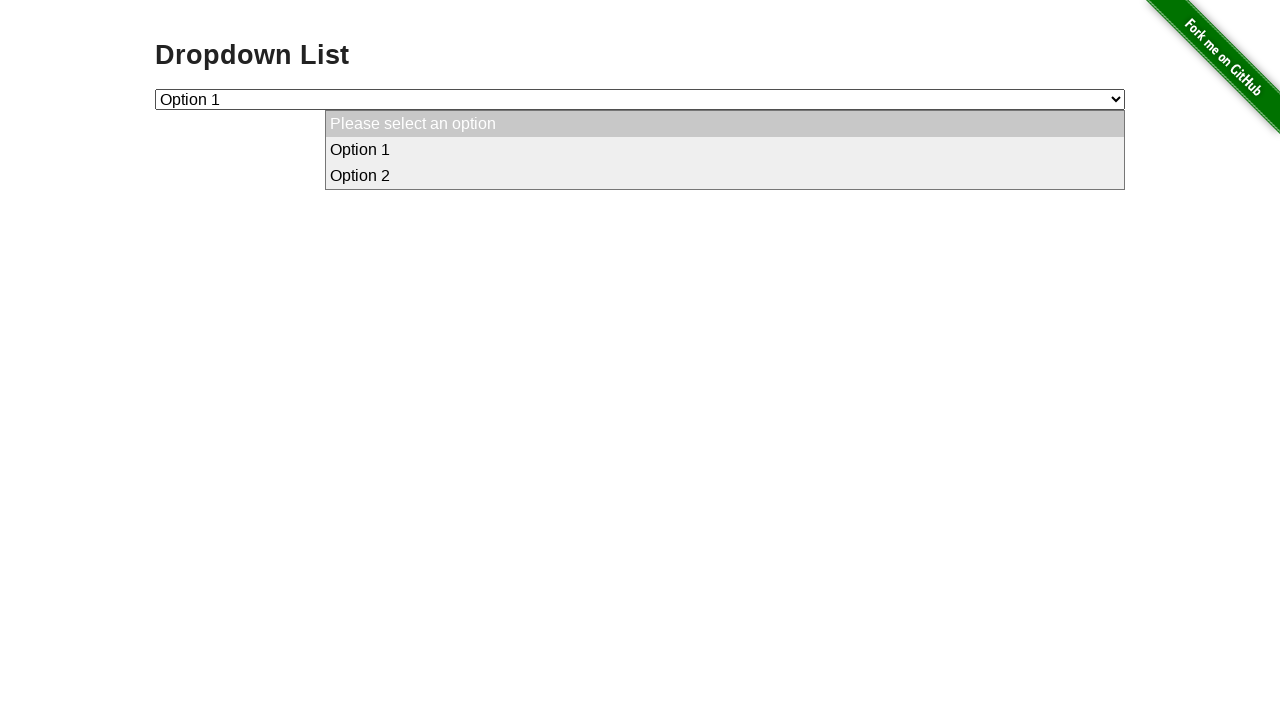